Tests alert handling functionality by clicking a button that triggers an alert and accepting it

Starting URL: https://demoqa.com/alerts

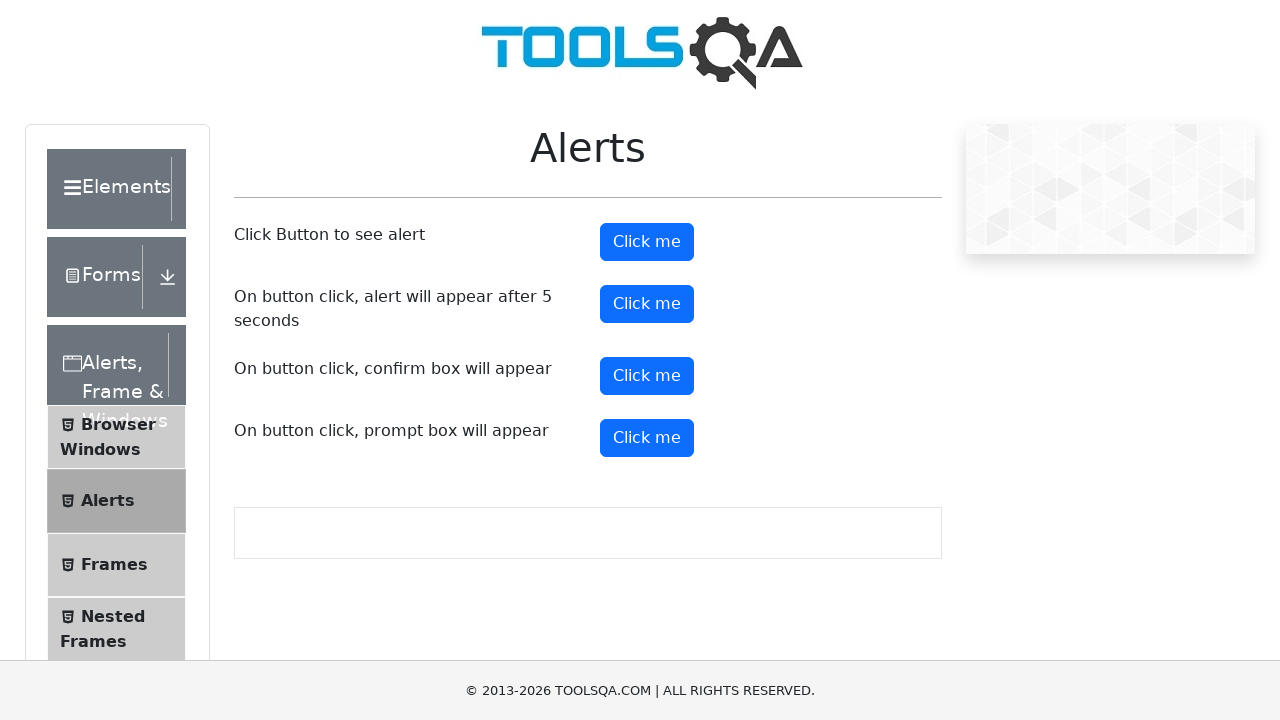

Clicked button to trigger alert at (647, 242) on button#alertButton
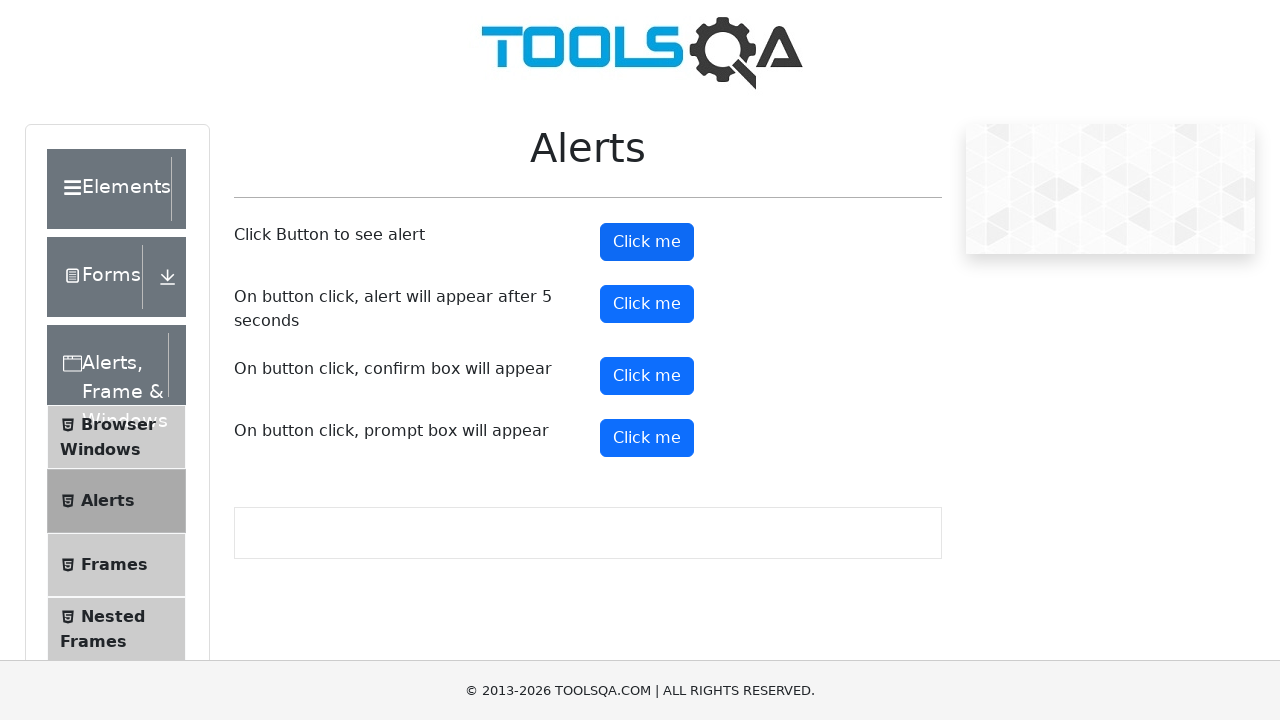

Set up dialog handler to accept alert
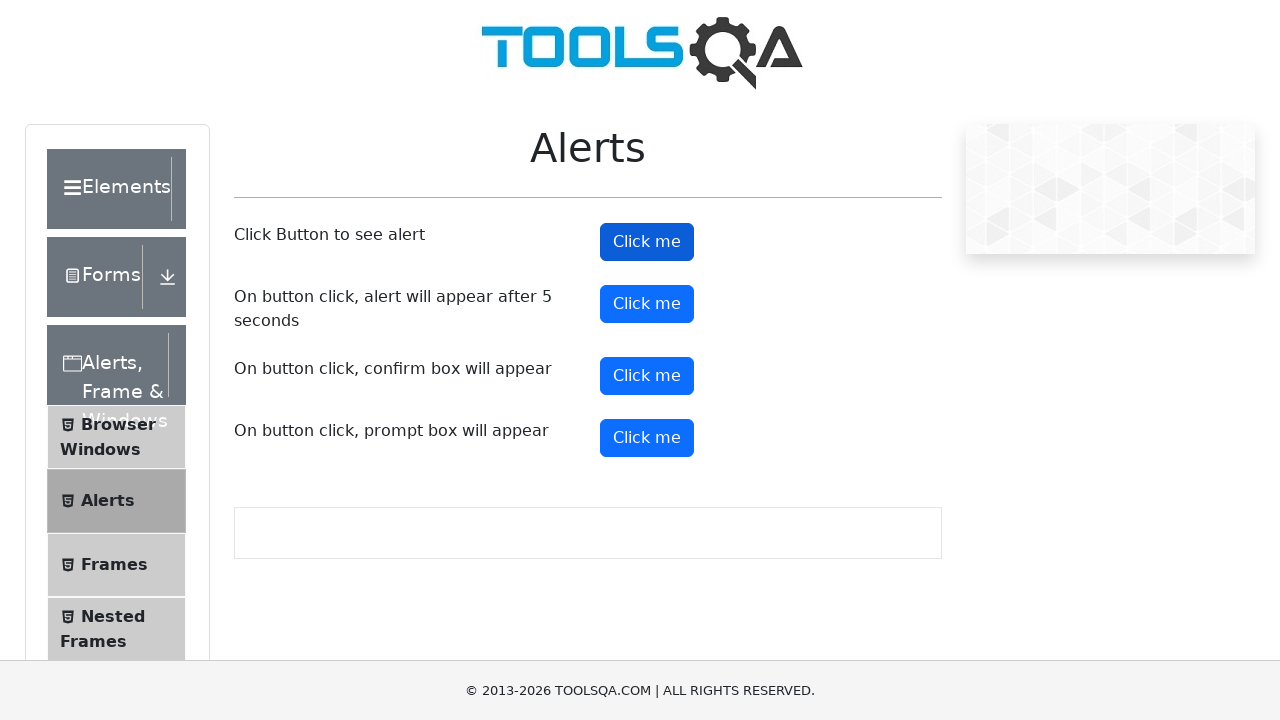

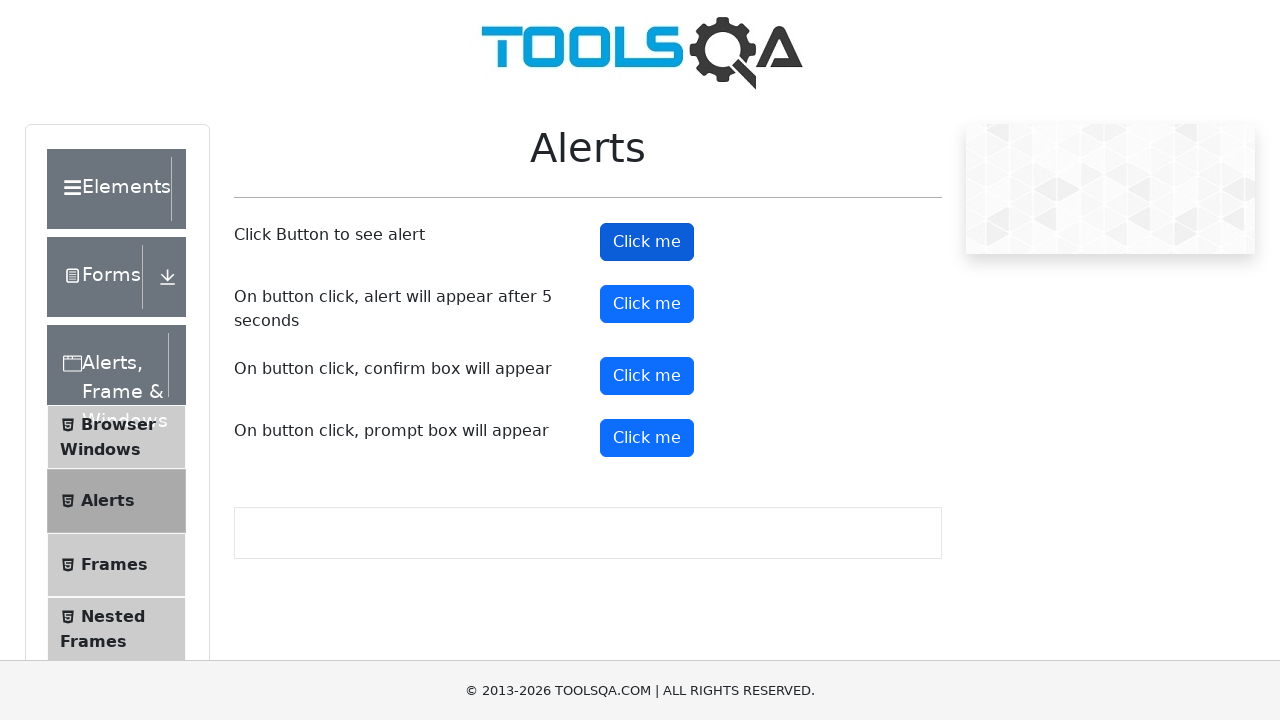